Tests the GreenKart landing page by searching for a product using its short name and extracting the actual product name from search results

Starting URL: https://rahulshettyacademy.com/seleniumPractise/#/

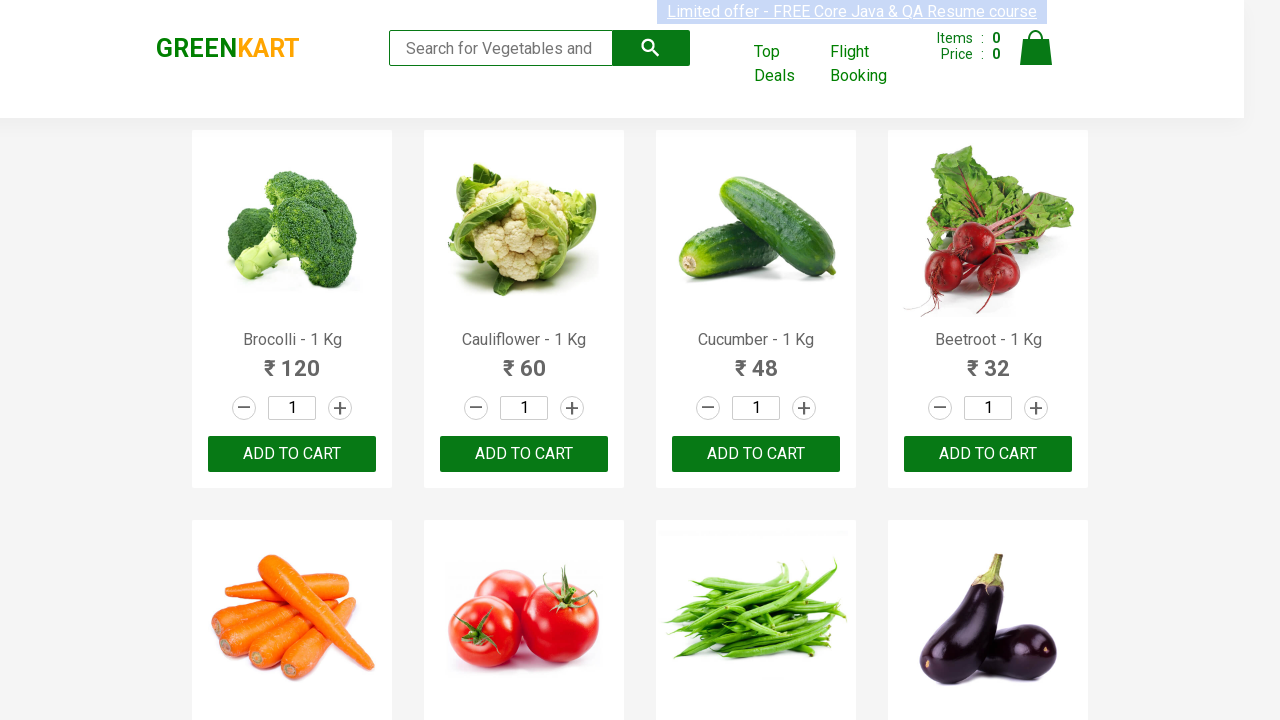

Filled search field with 'tom' to search for product on //input[@type='search']
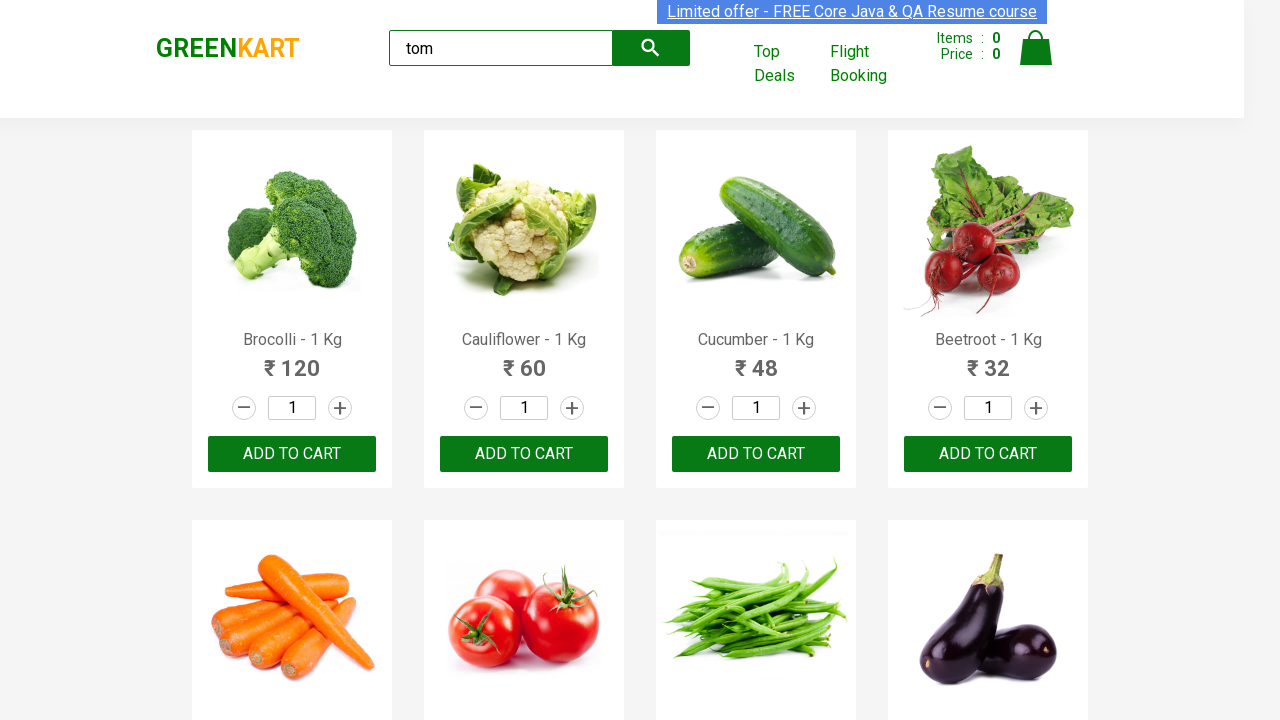

Search results appeared with product names
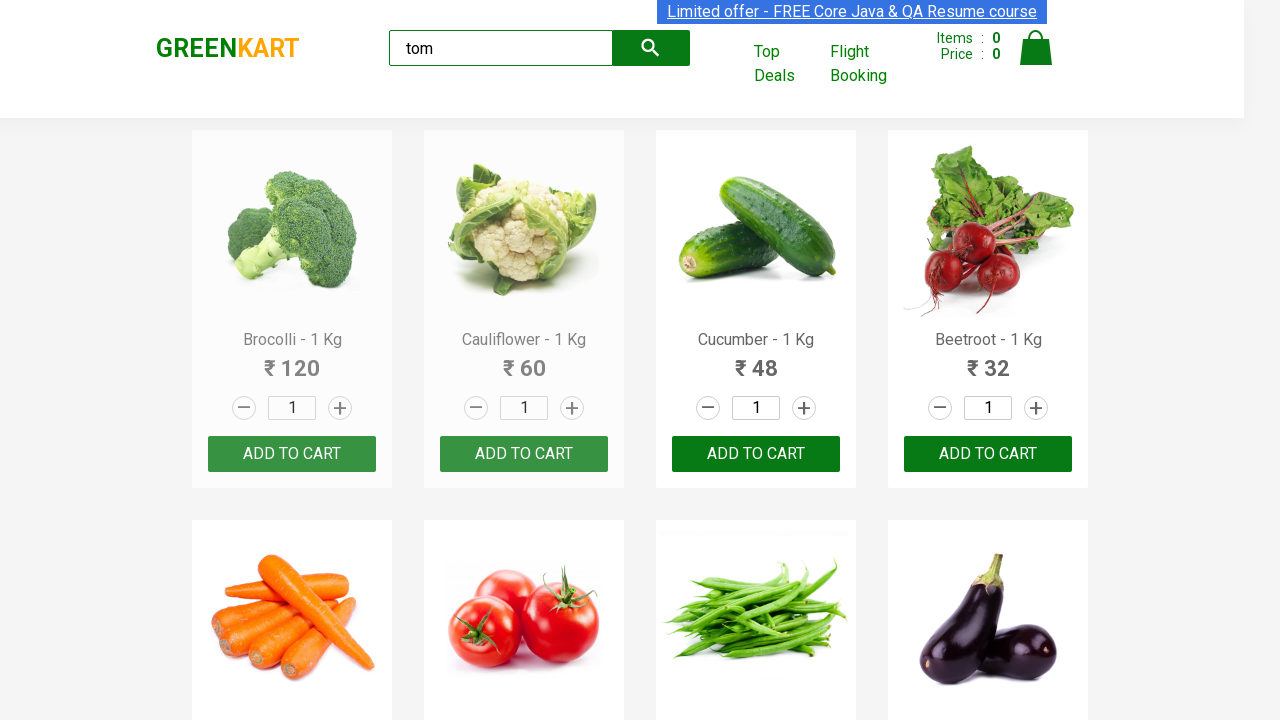

Located first product element from search results
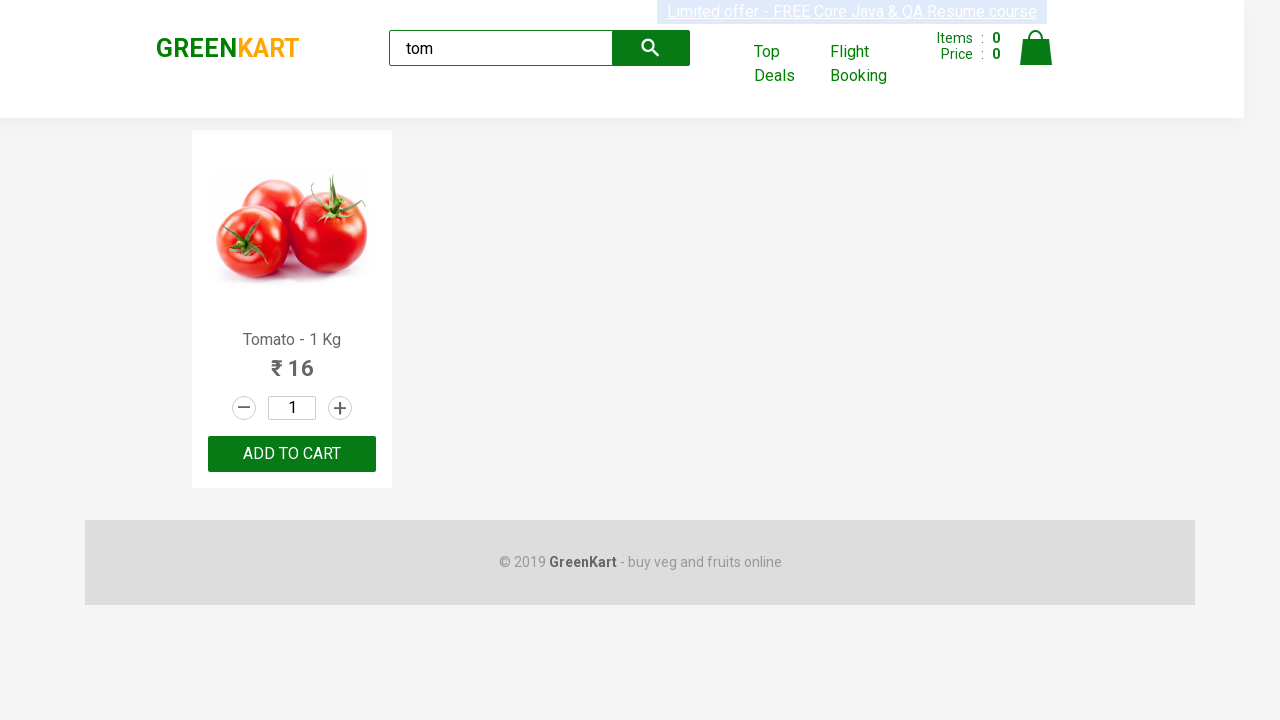

Extracted text content from product element
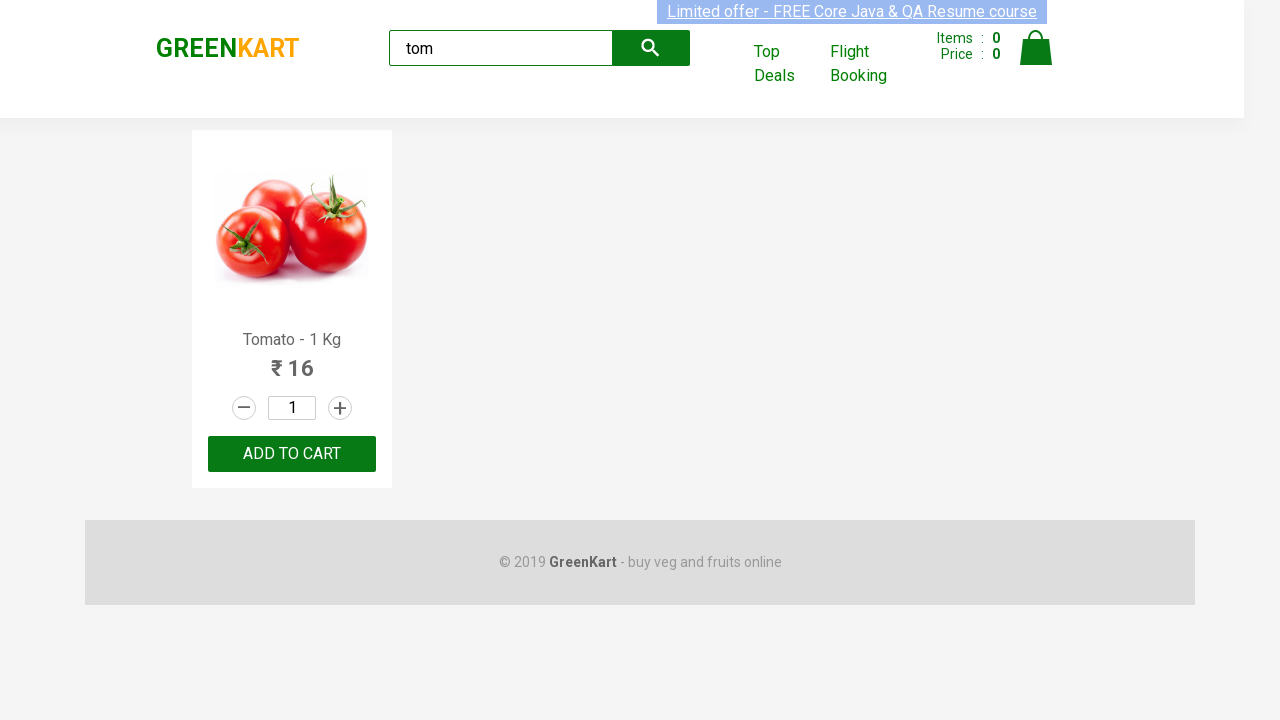

Parsed product name: 'Tomato' from search result
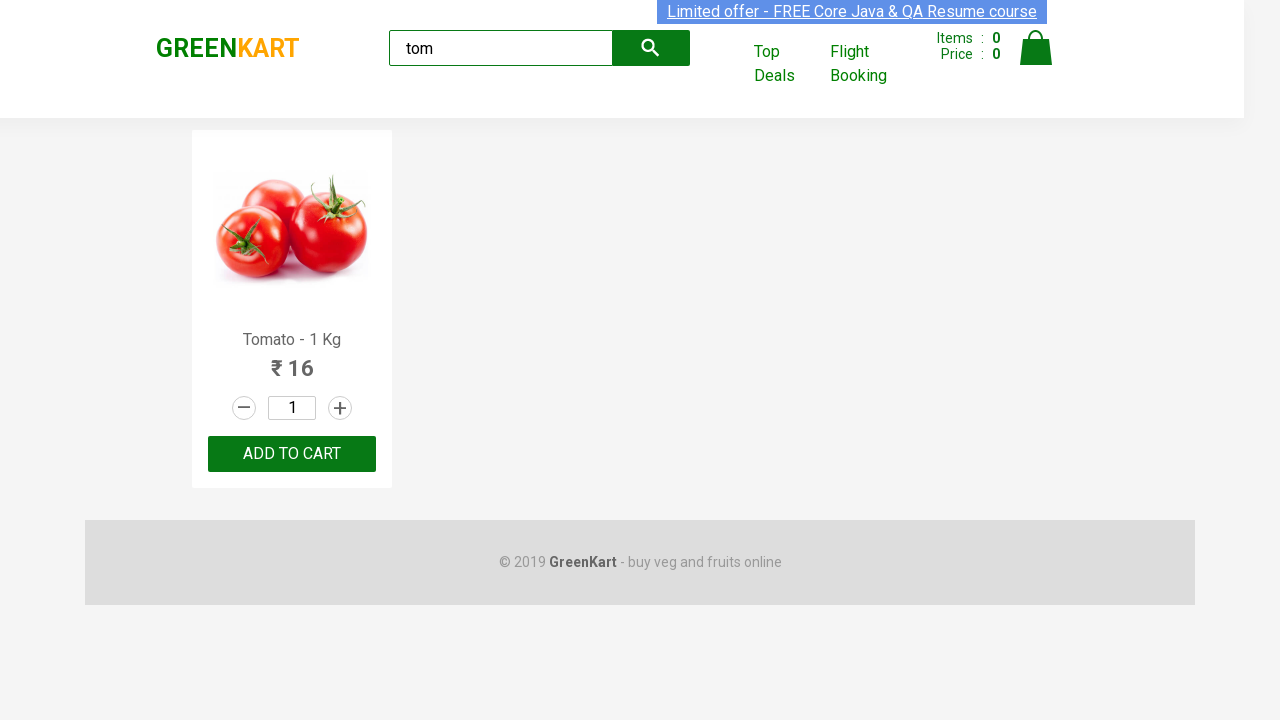

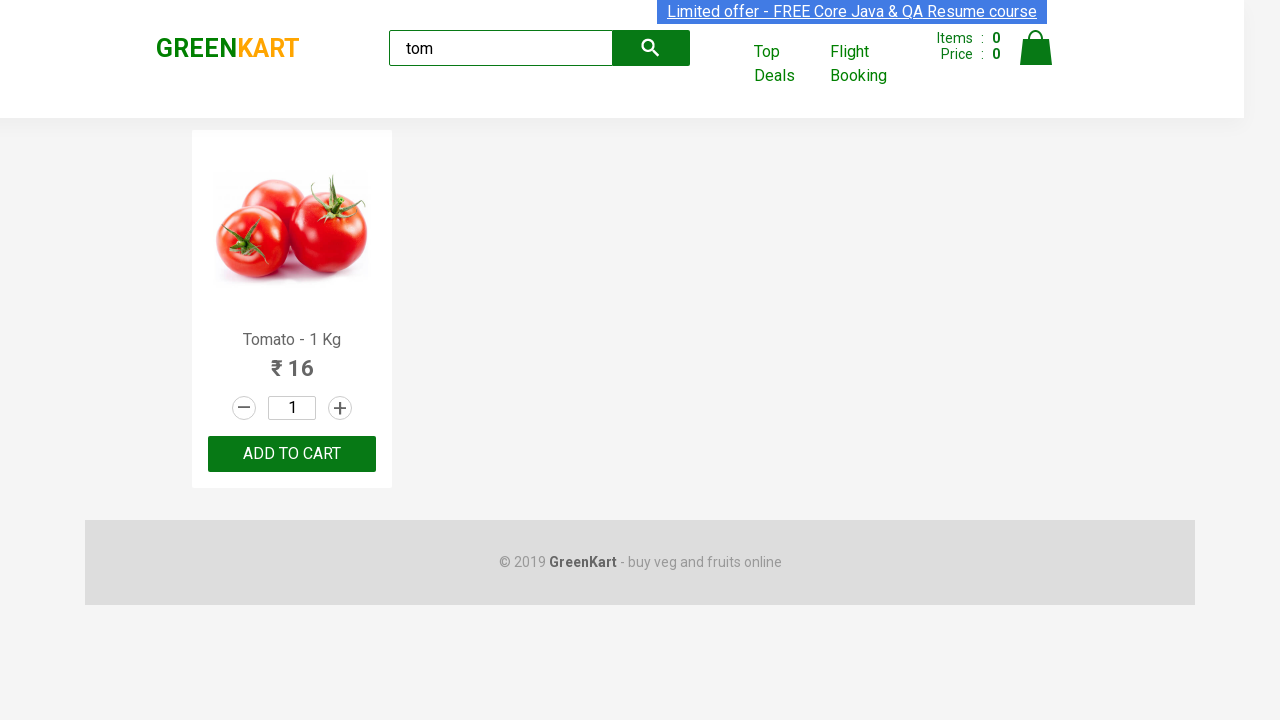